Tests editing an existing record in the web table by clicking the edit icon and modifying fields

Starting URL: https://demoqa.com/elements

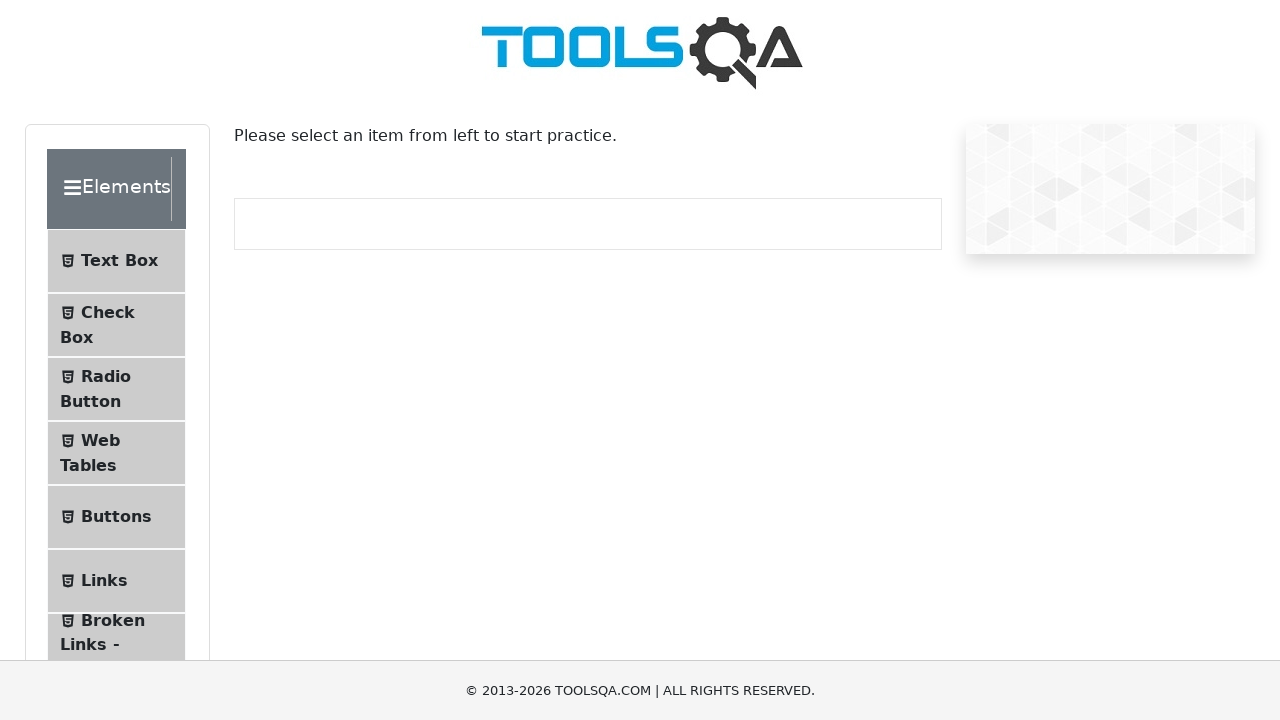

Navigated to Web Tables section by clicking menu item at (116, 453) on #item-3
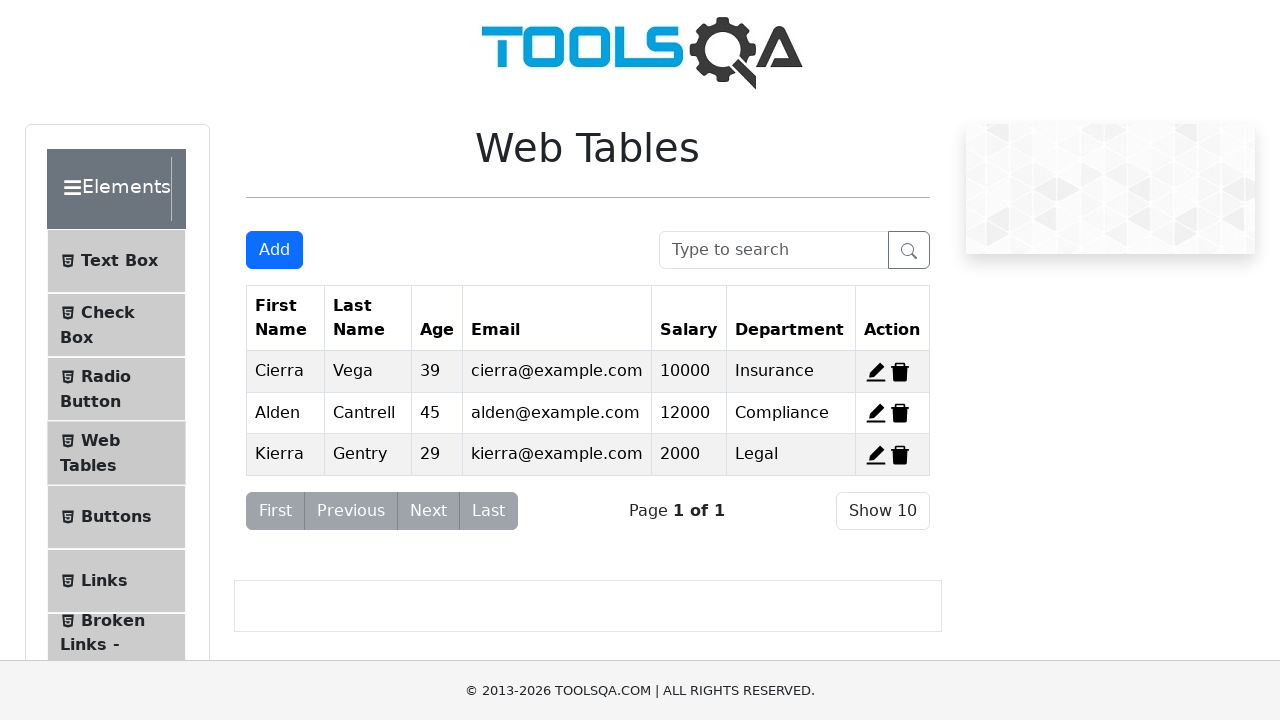

Clicked edit icon for record 2 to open edit form at (876, 413) on #edit-record-2
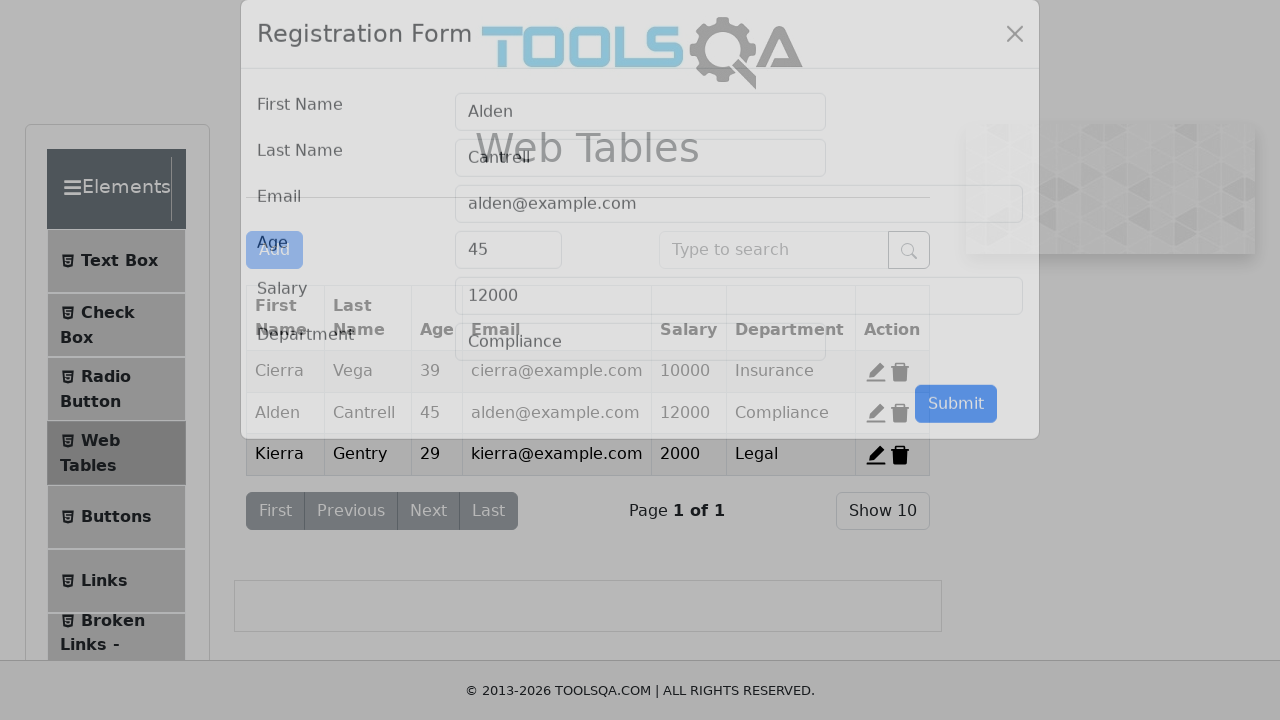

Filled first name field with 'Test' on #firstName
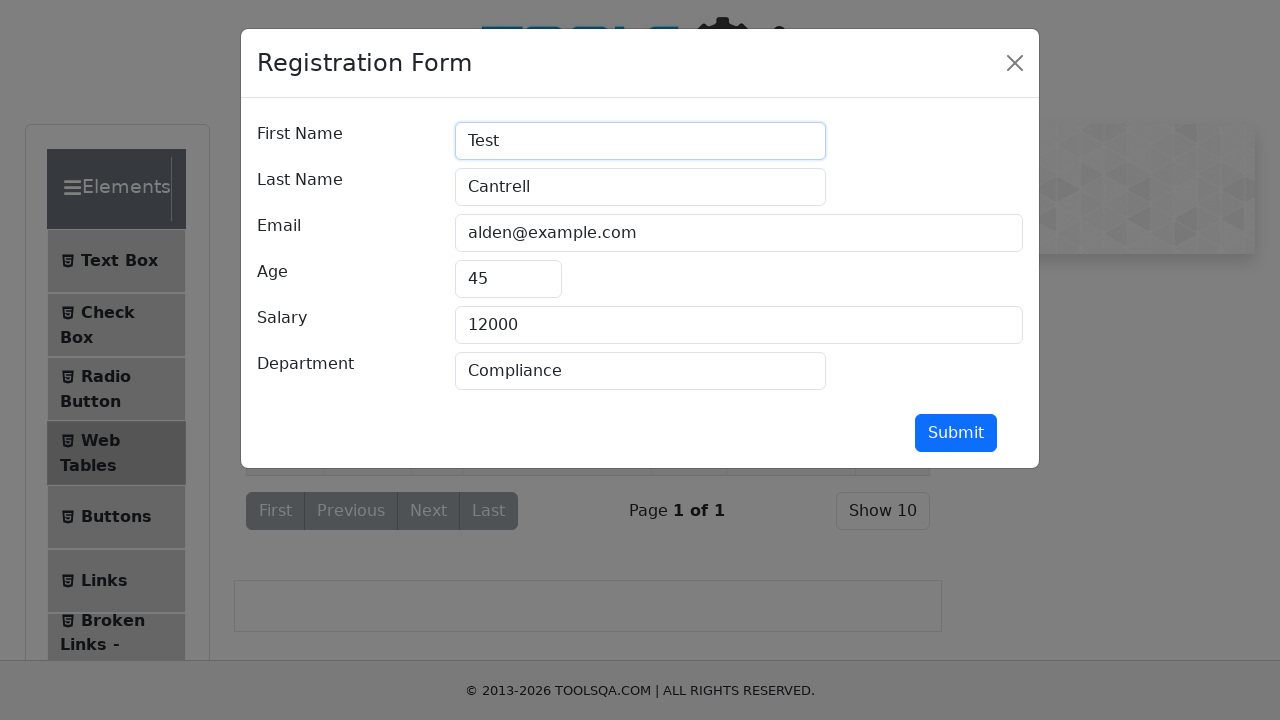

Clicked submit button to save edited record at (956, 433) on #submit
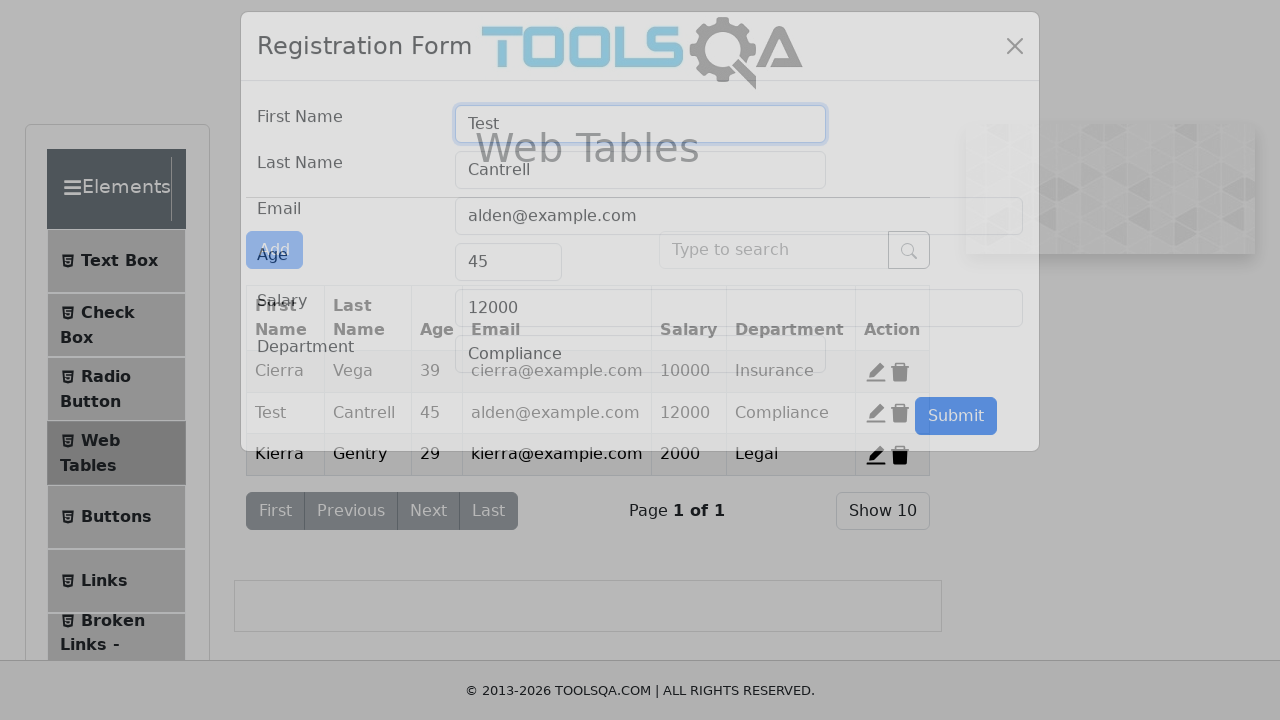

Verified edited record with 'Test' is displayed in the table
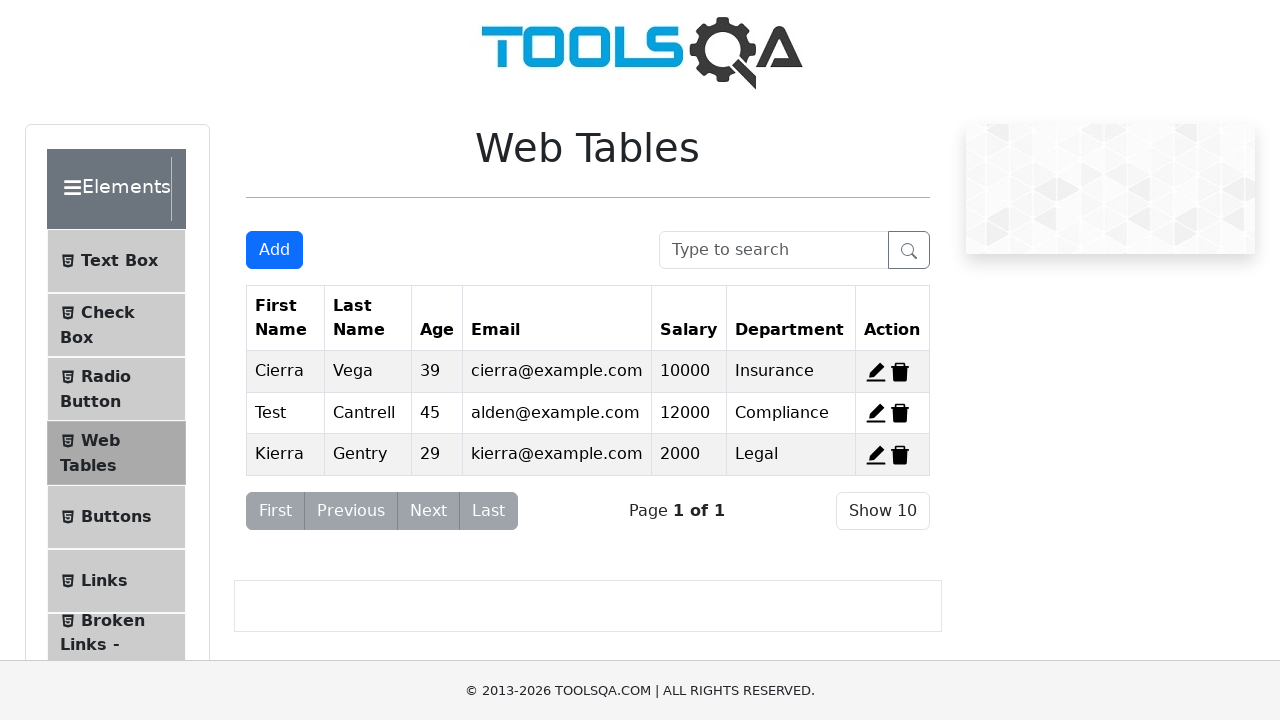

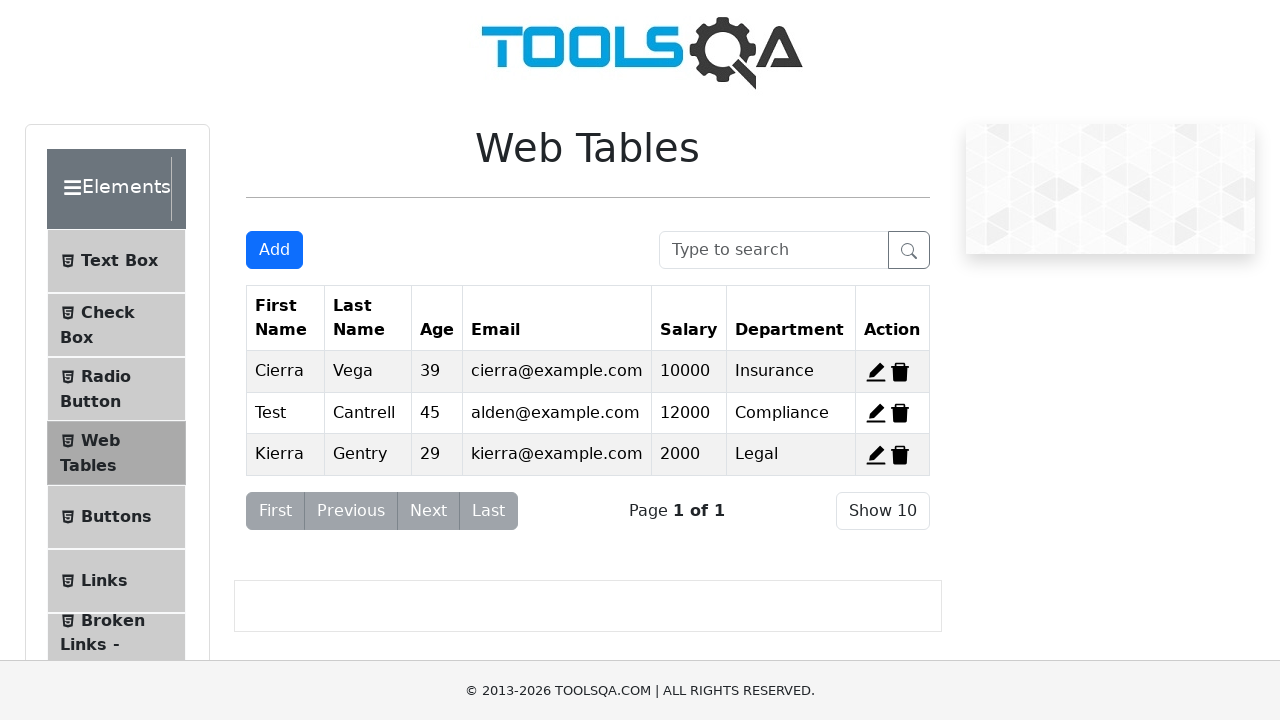